Navigates to Rahul Shetty Academy website and verifies the page loads by checking the title and URL

Starting URL: https://rahulshettyacademy.com

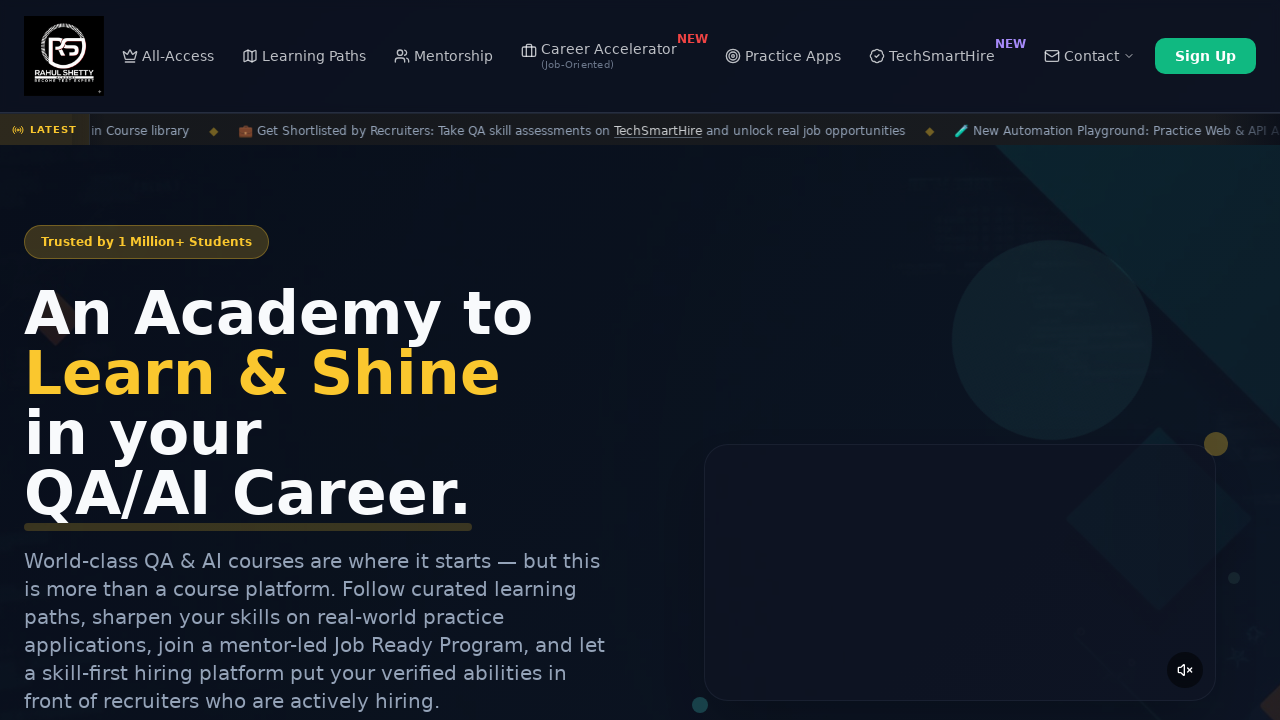

Page loaded - DOM content ready
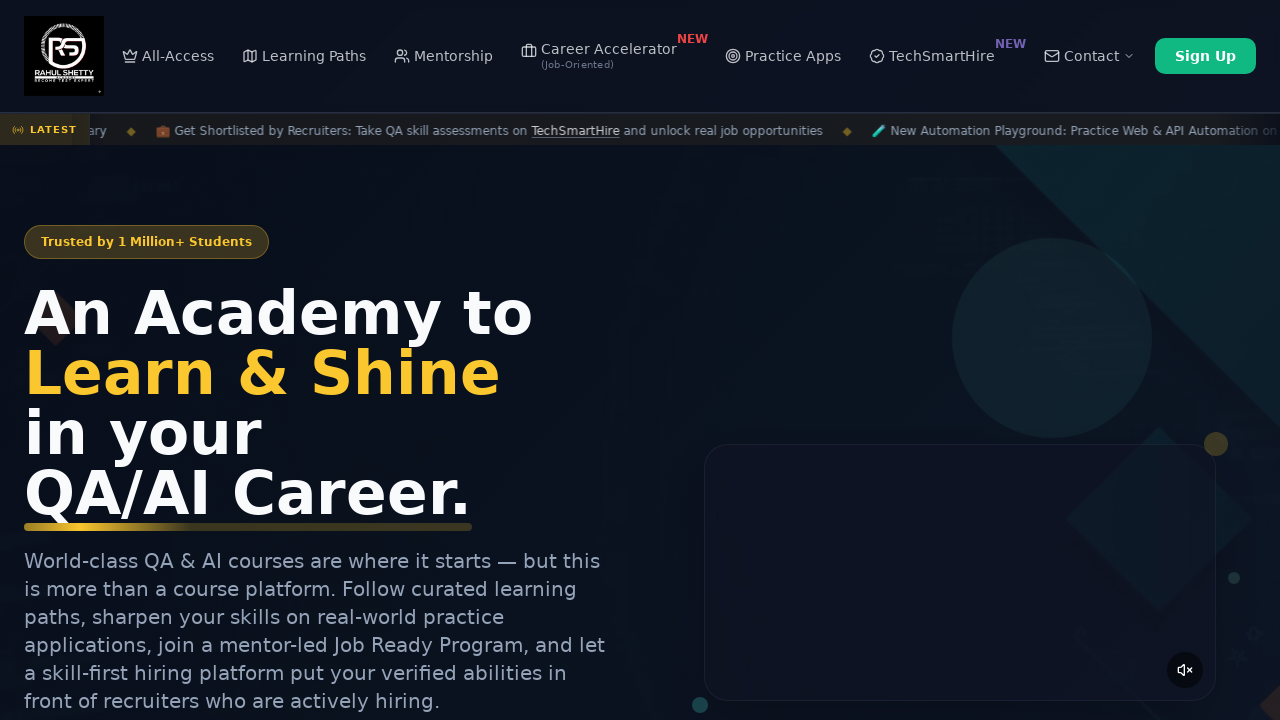

Retrieved page title: Rahul Shetty Academy | QA Automation, Playwright, AI Testing & Online Training
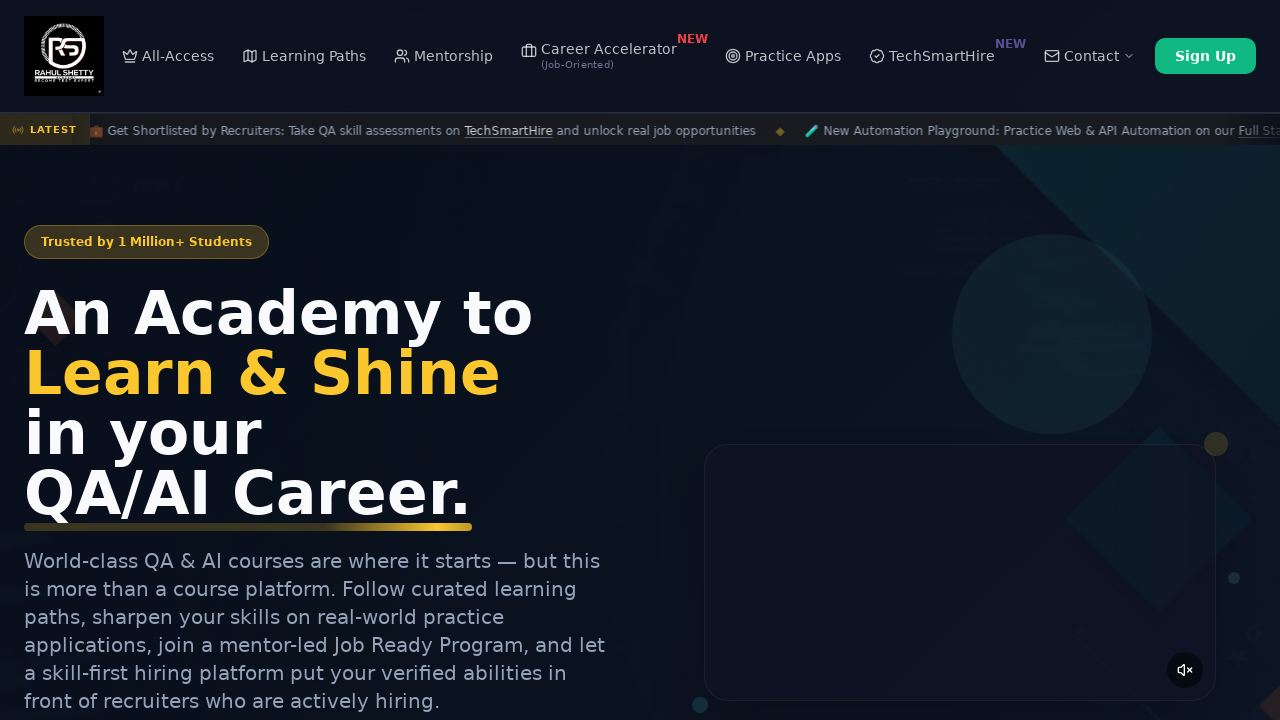

Retrieved current URL: https://rahulshettyacademy.com/
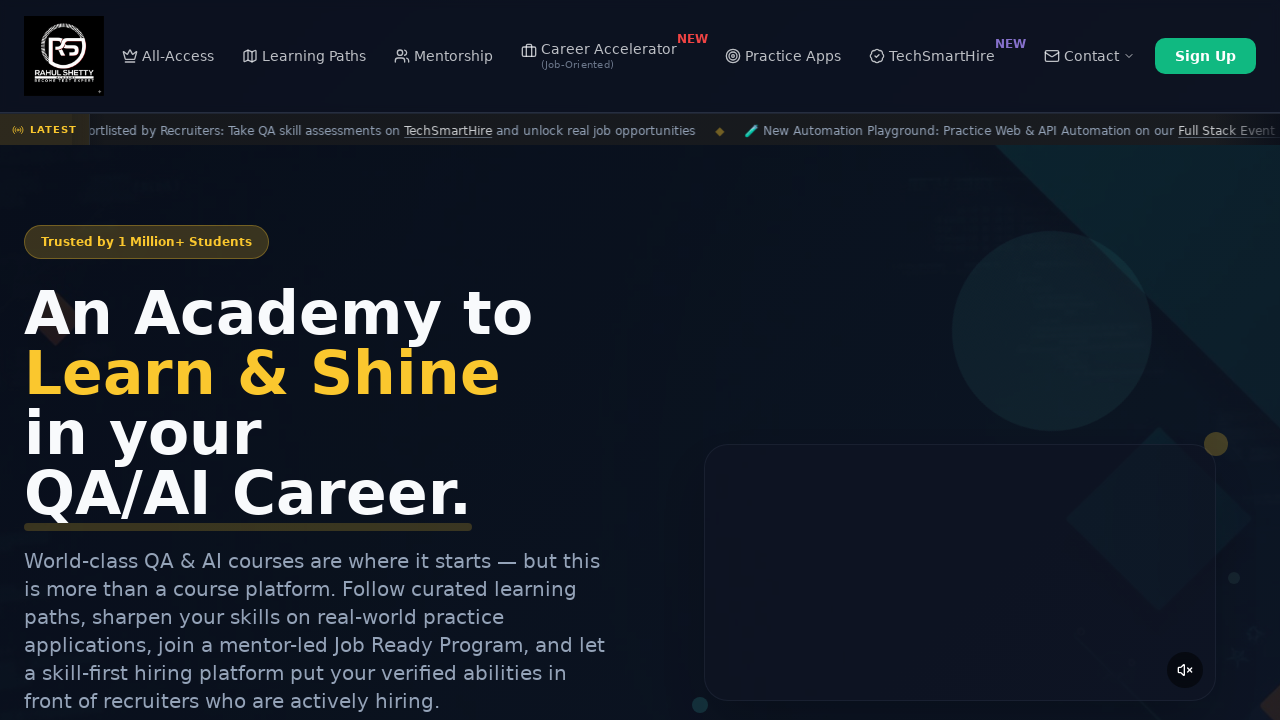

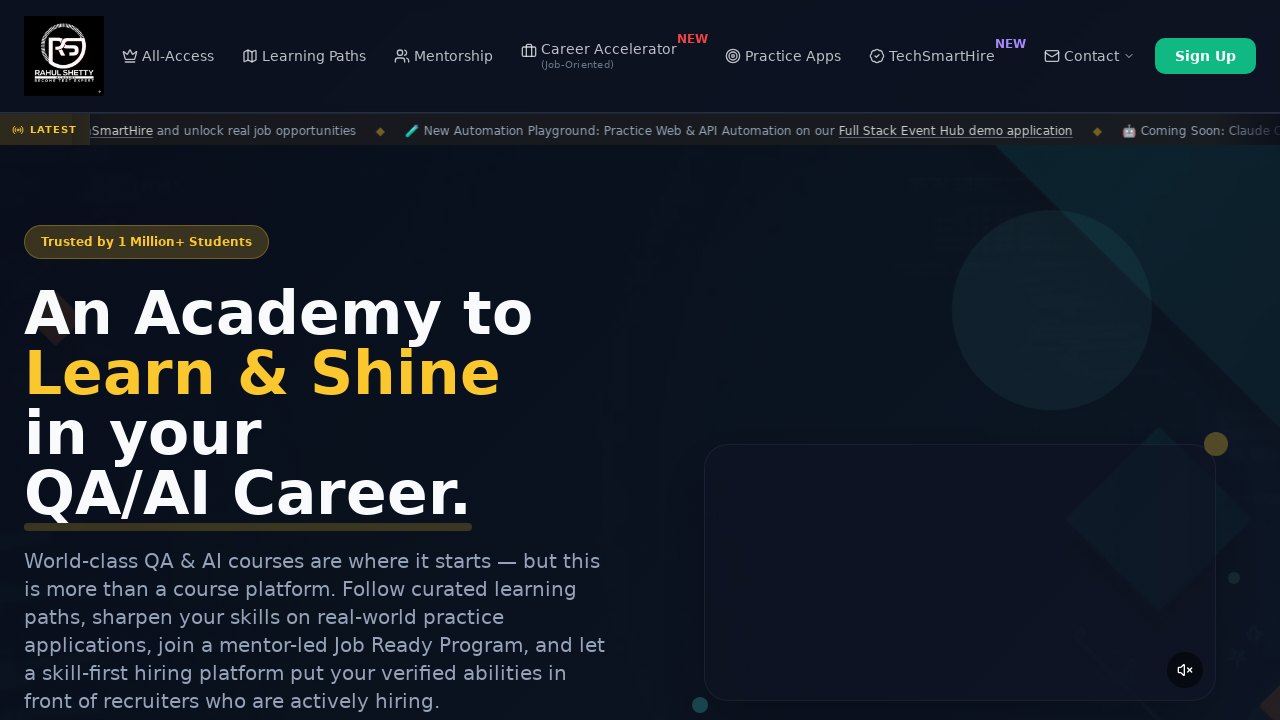